Navigates to an automation practice page and verifies that a table with rows and columns is present

Starting URL: https://www.rahulshettyacademy.com/AutomationPractice/

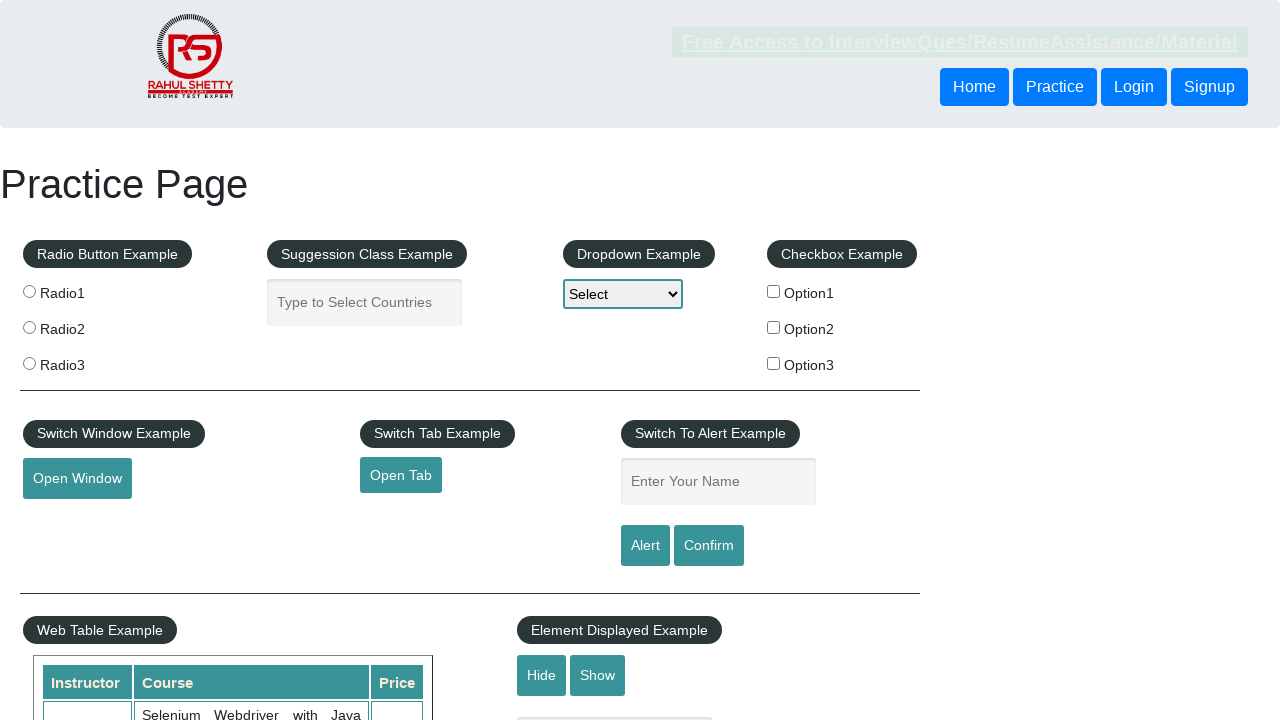

Waited for table with class 'table-display' to be present on the page
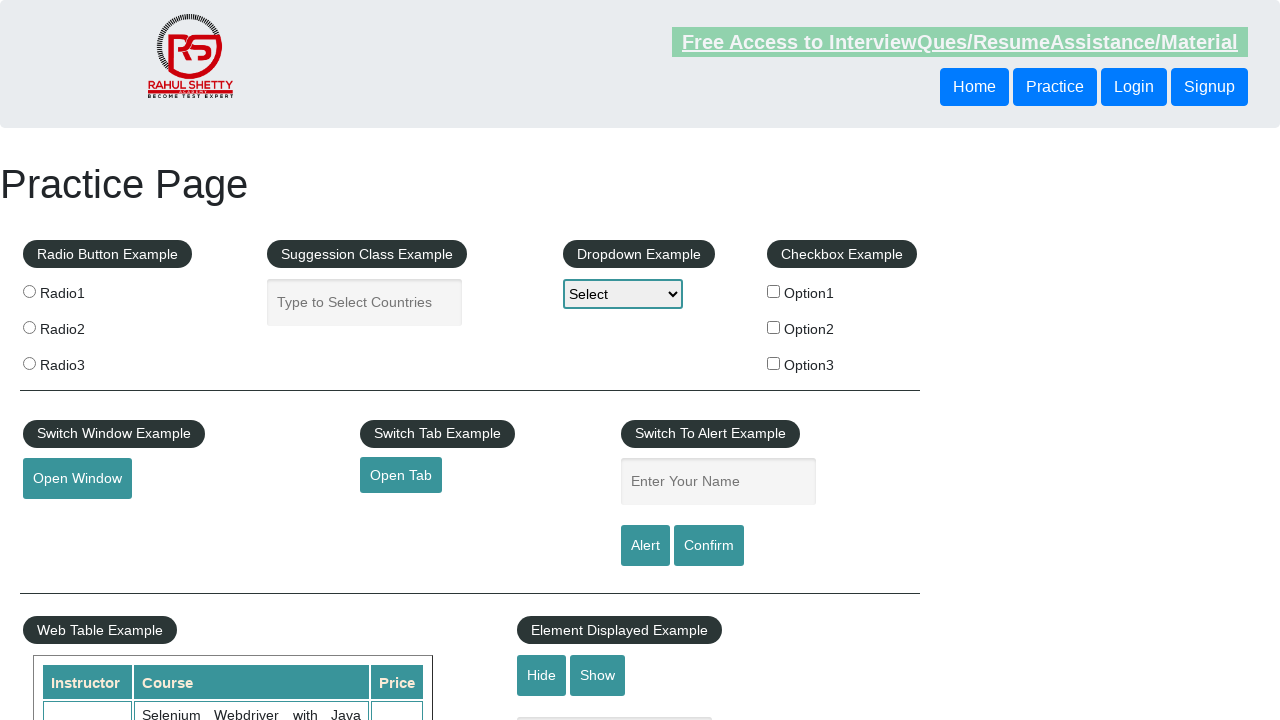

Verified table rows are present
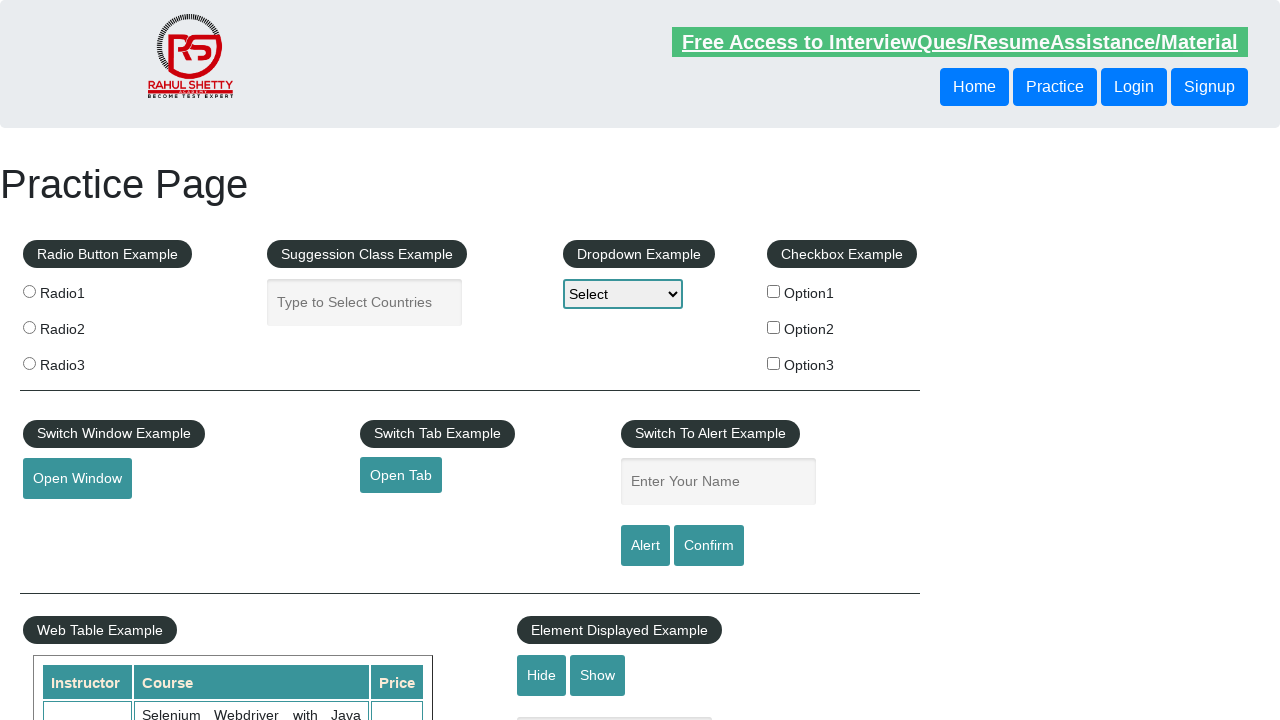

Verified table headers are present
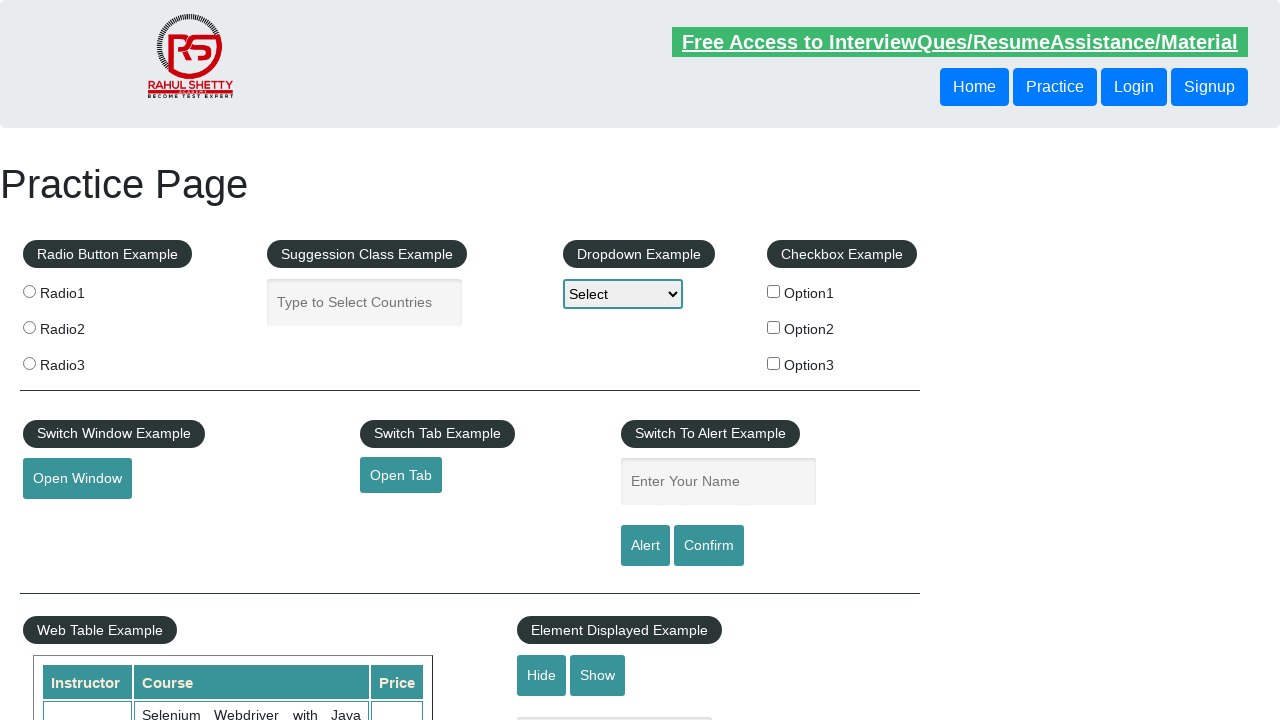

Verified at least 3 rows exist in the table
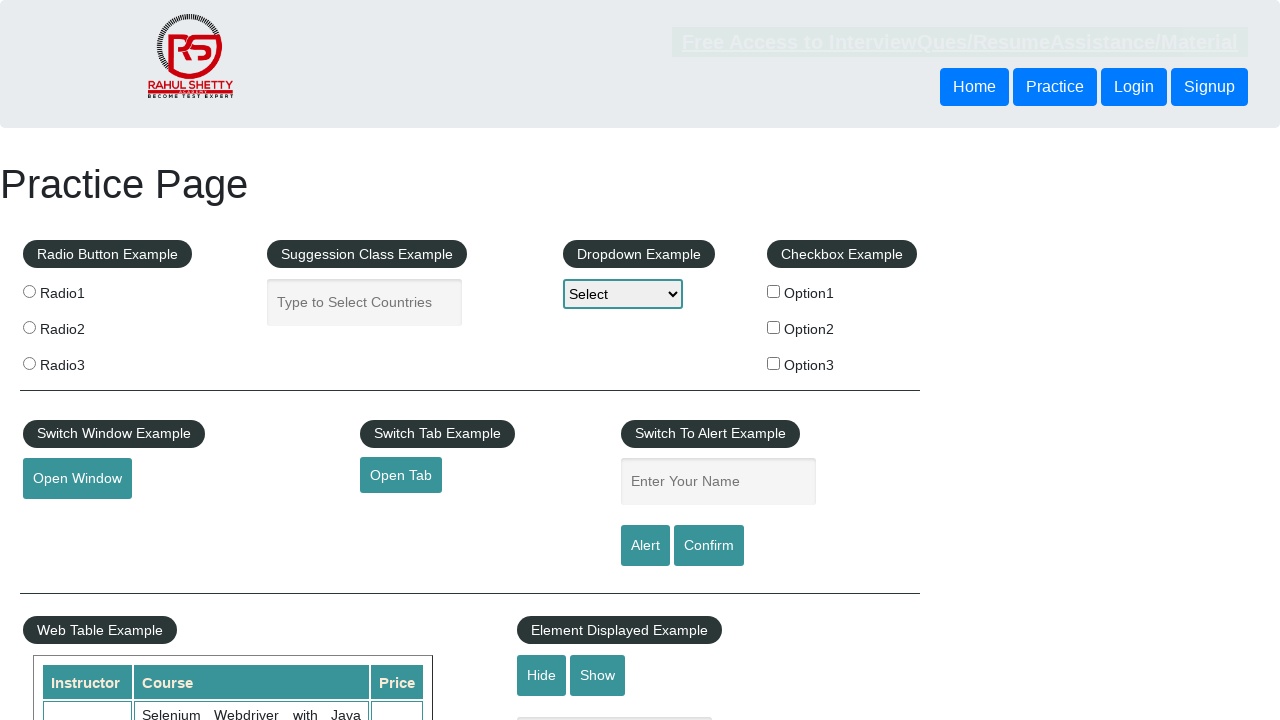

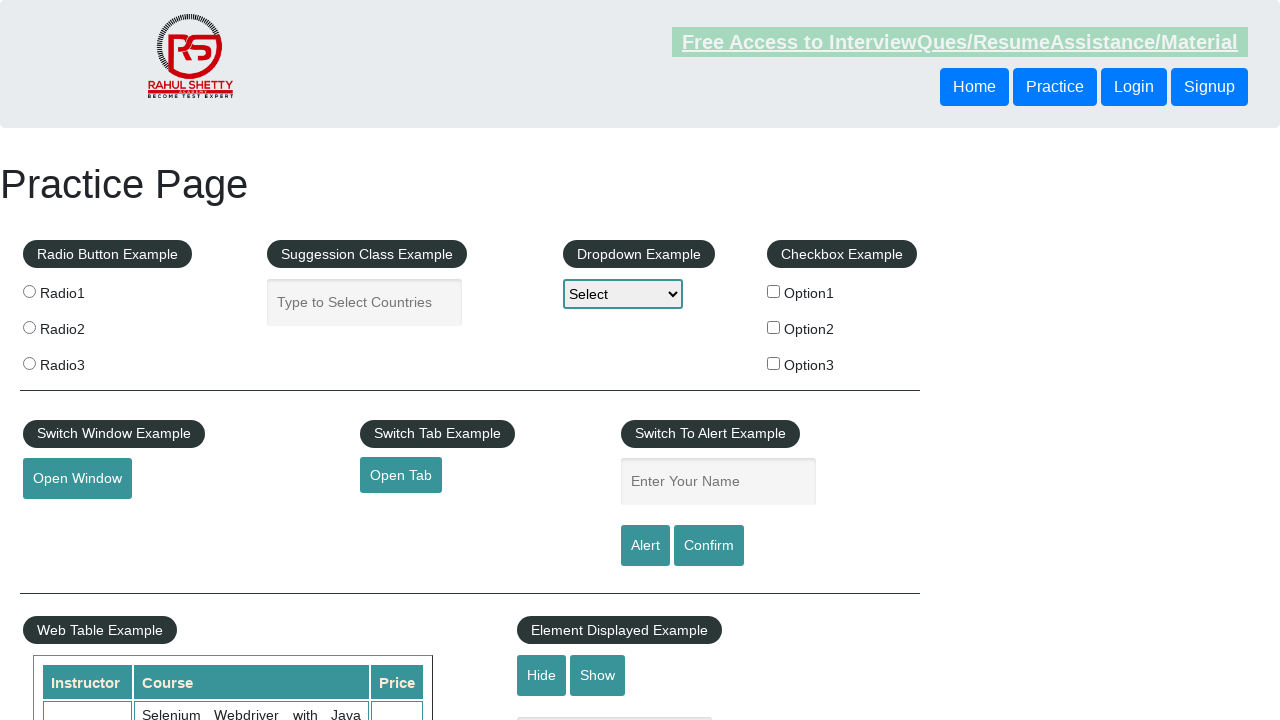